Navigates to a demo registration page, maximizes the browser window, and verifies the page title and current URL are accessible.

Starting URL: http://demo.automationtesting.in/Register.html

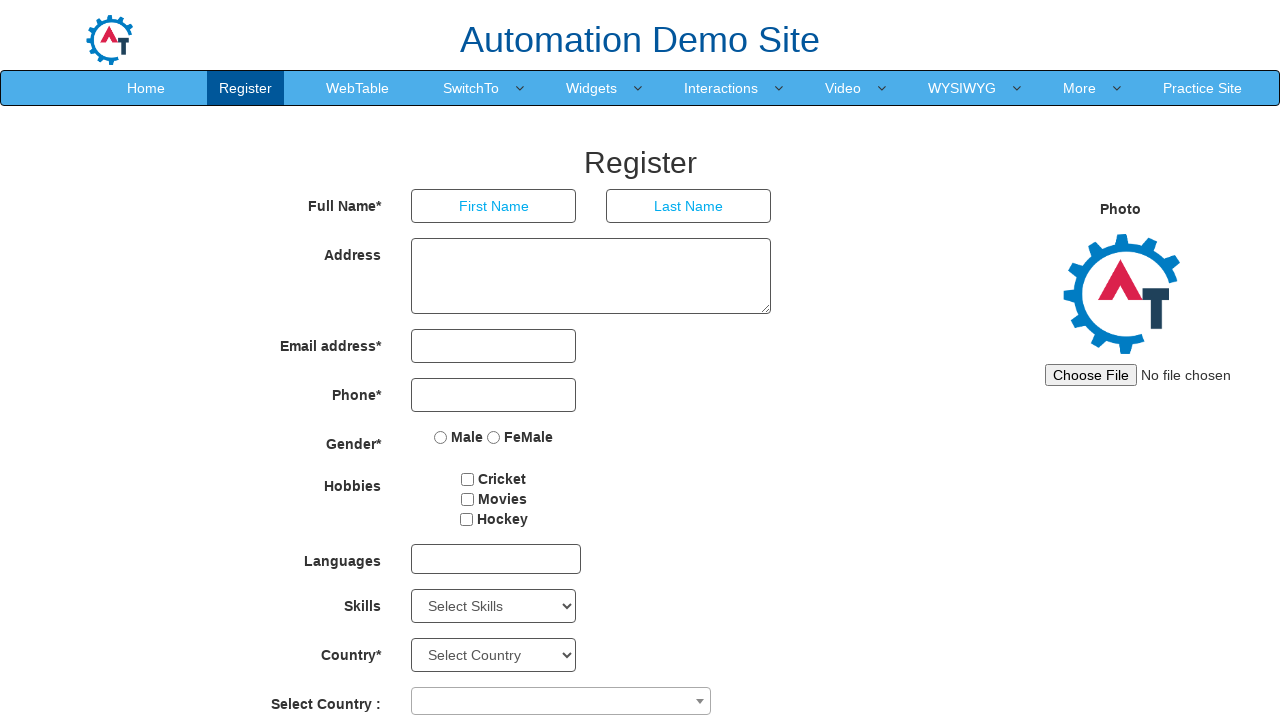

Set viewport size to 1920x1080 to maximize browser window
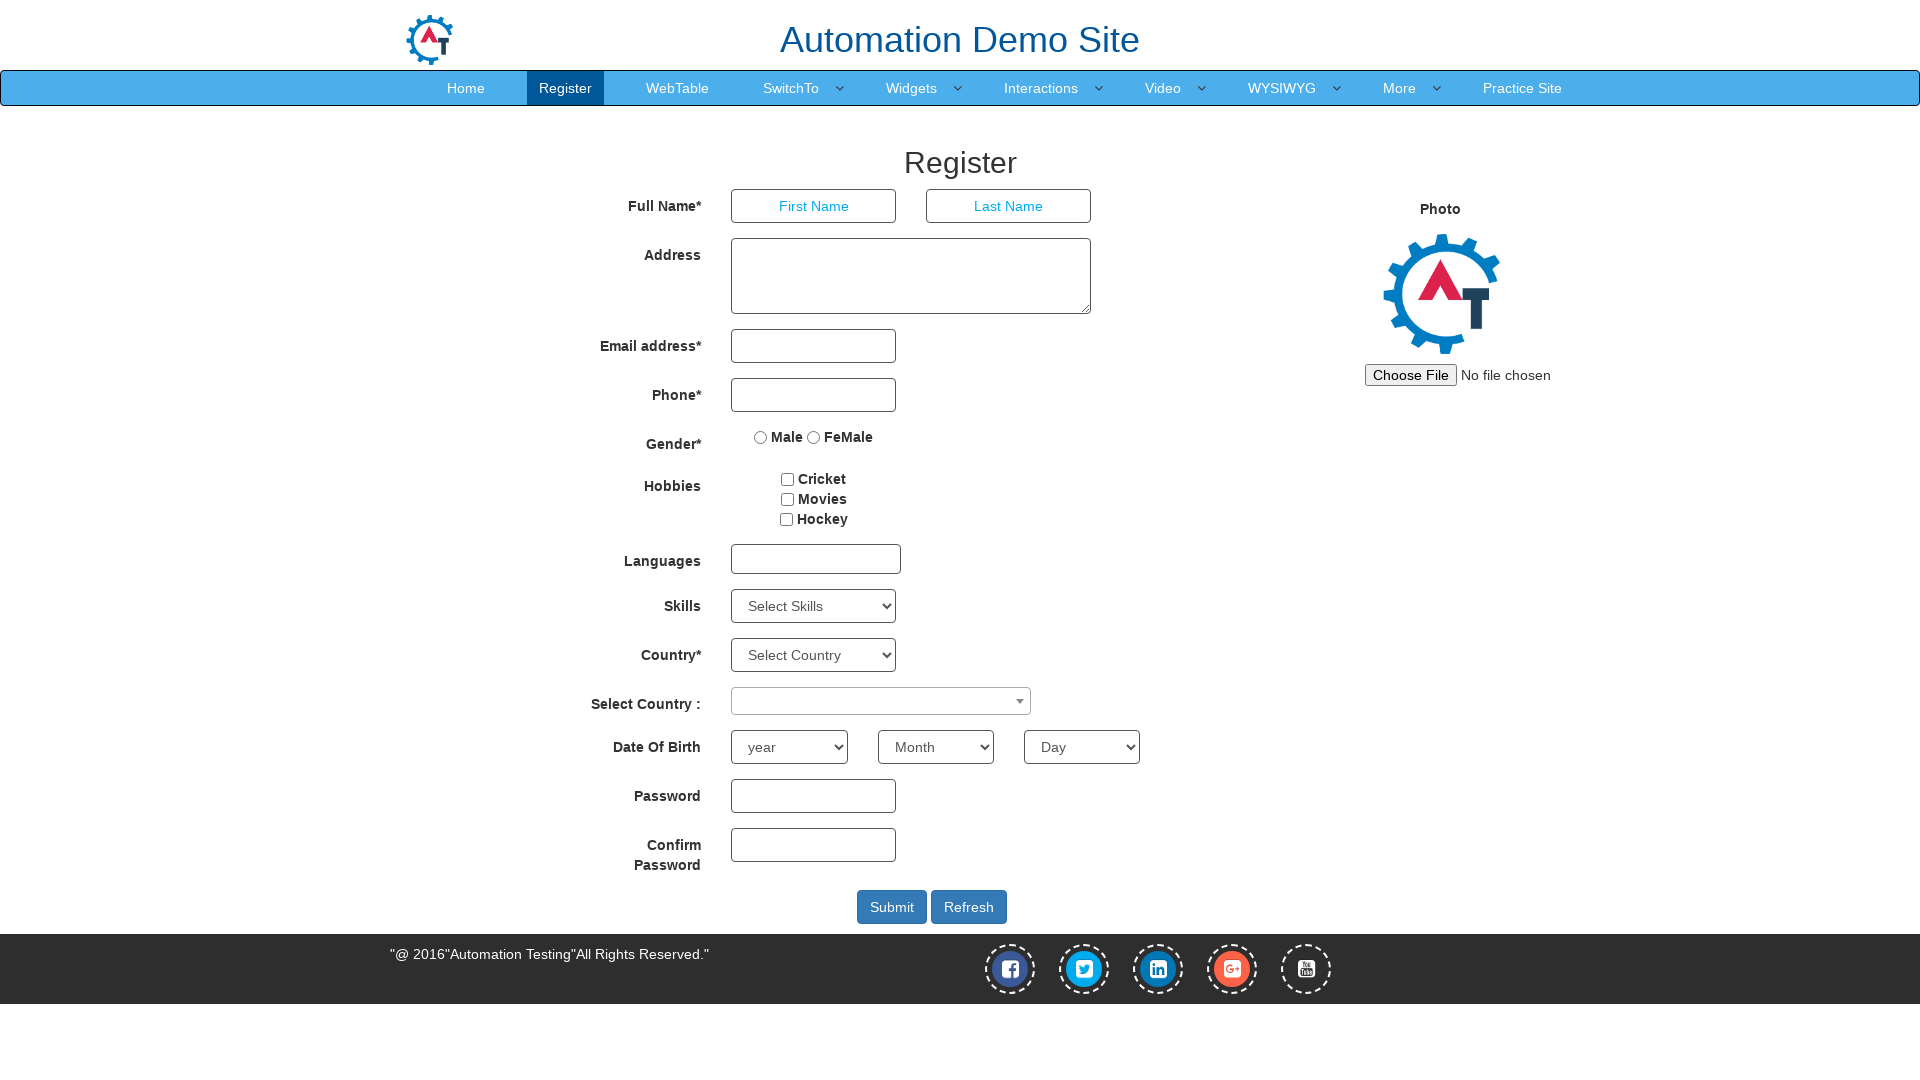

Page loaded and DOM content initialized
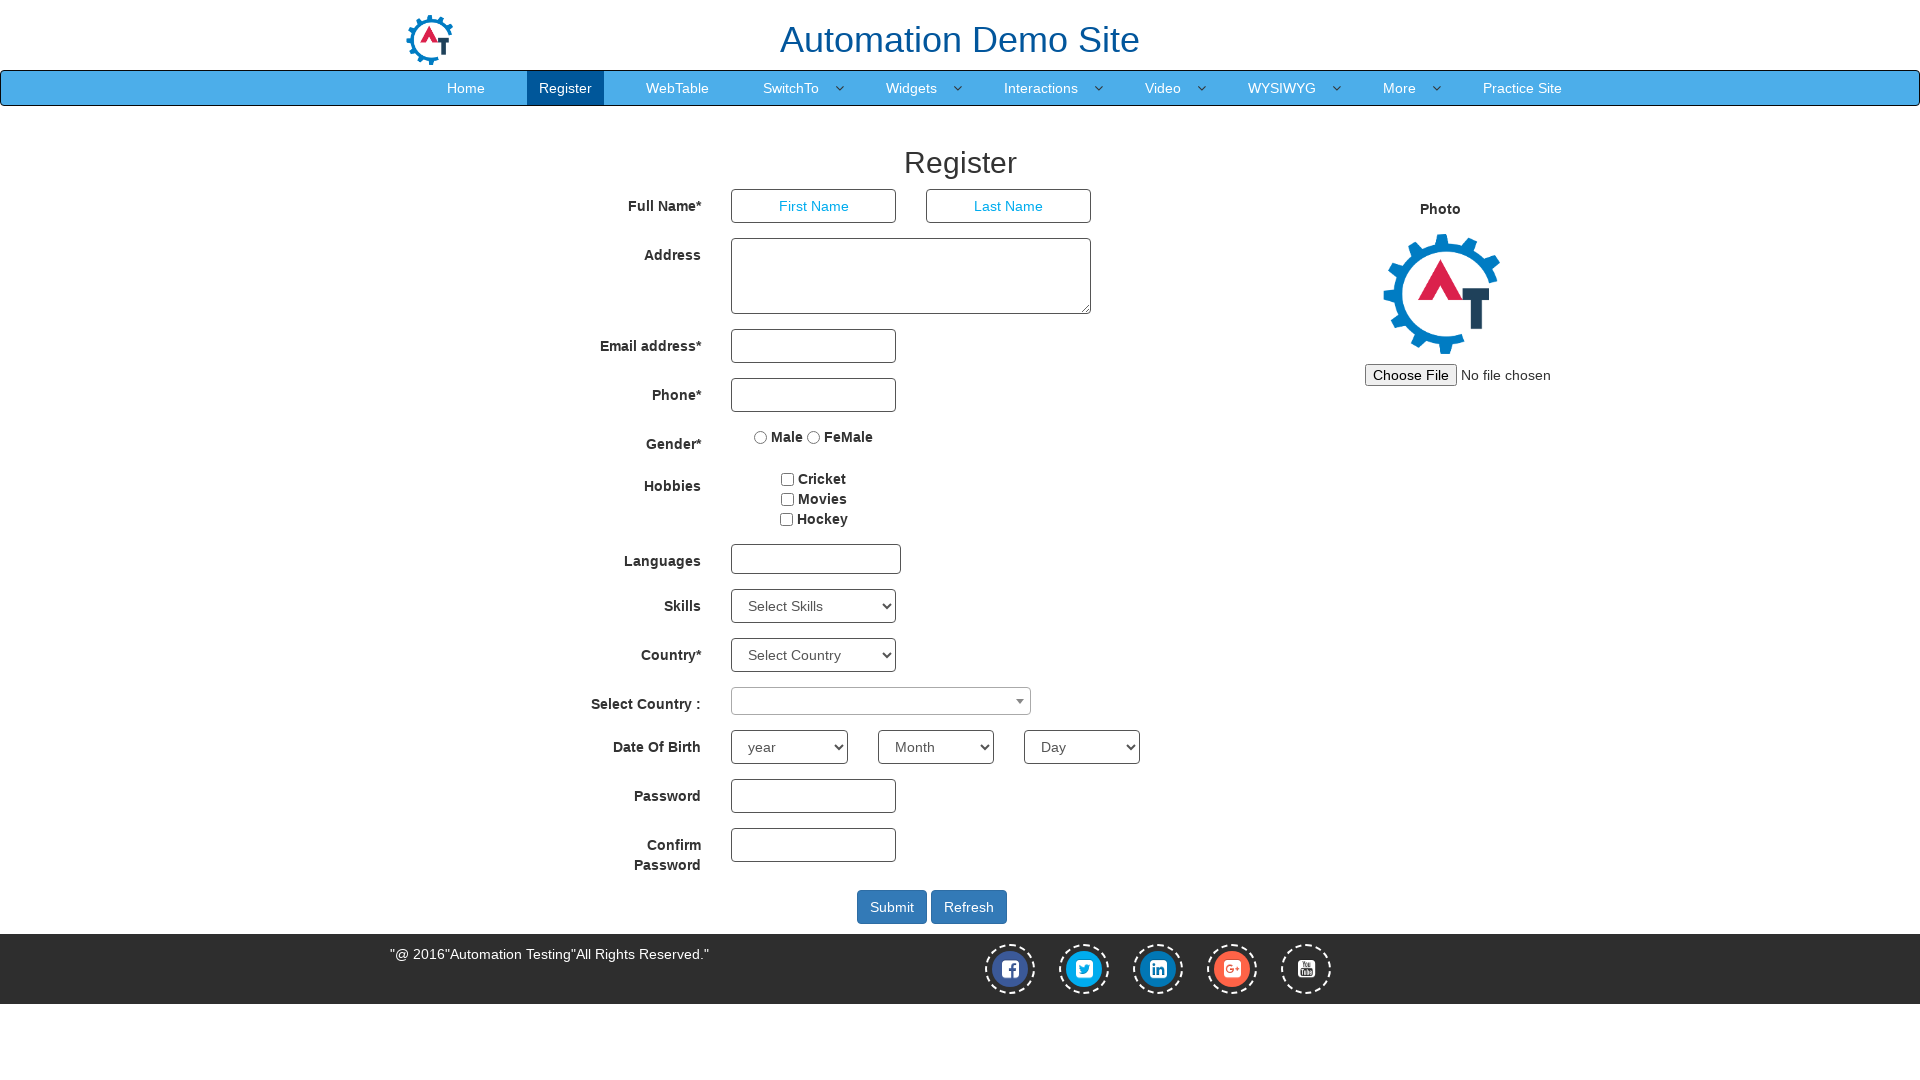

Retrieved page title: 'Register'
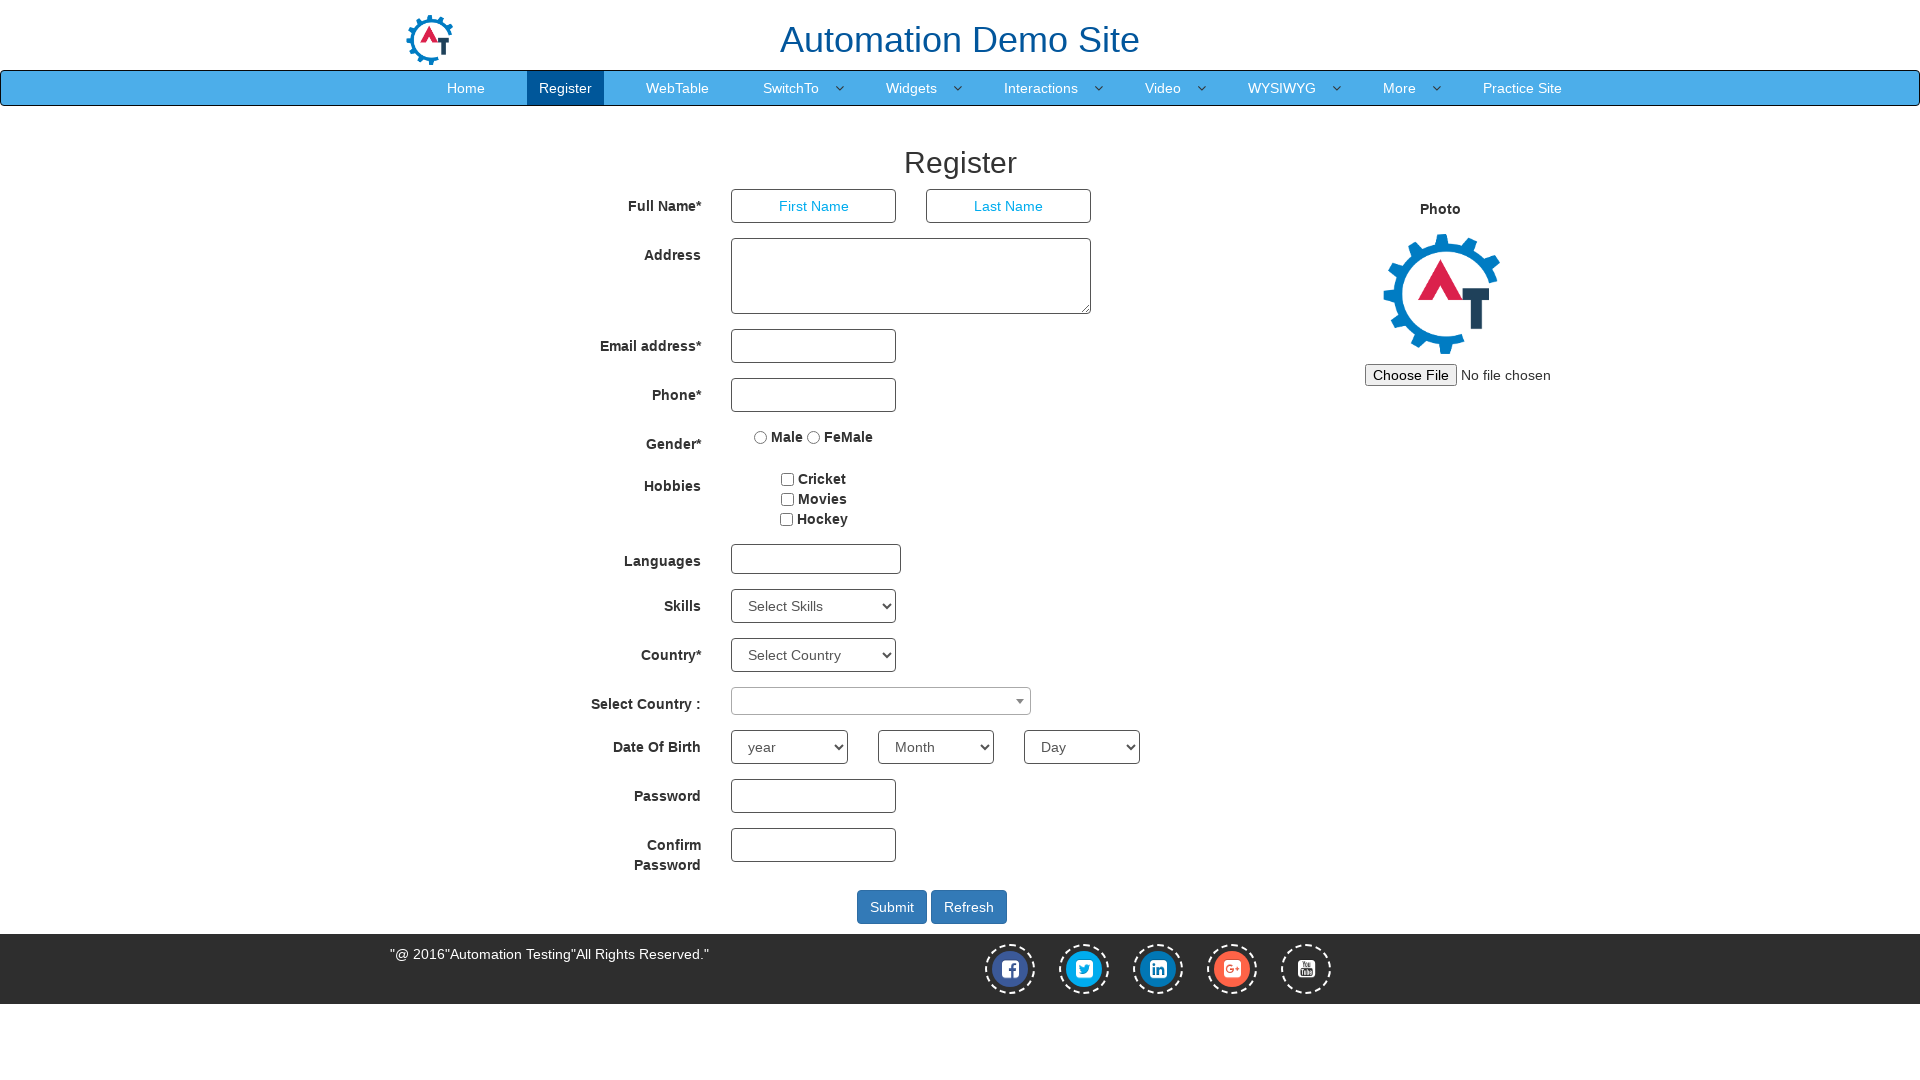

Retrieved current URL: 'https://demo.automationtesting.in/Register.html'
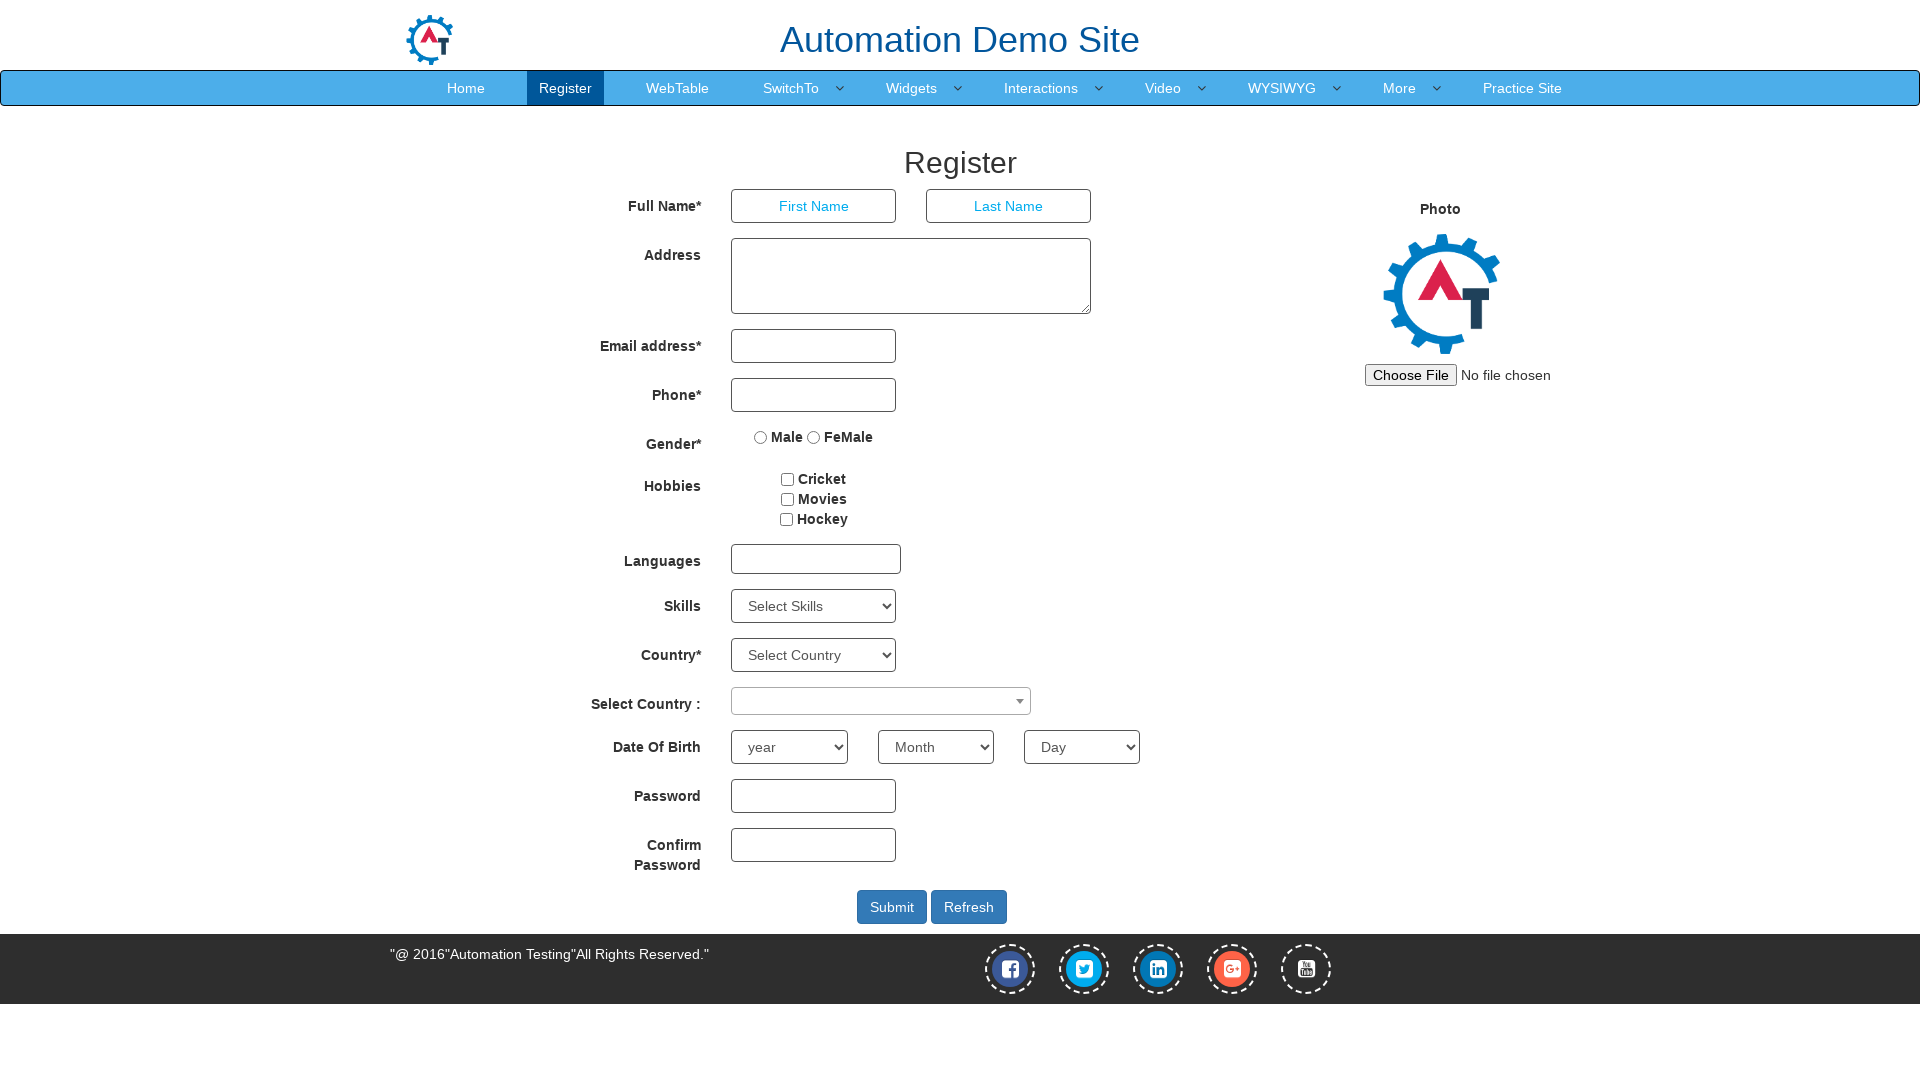

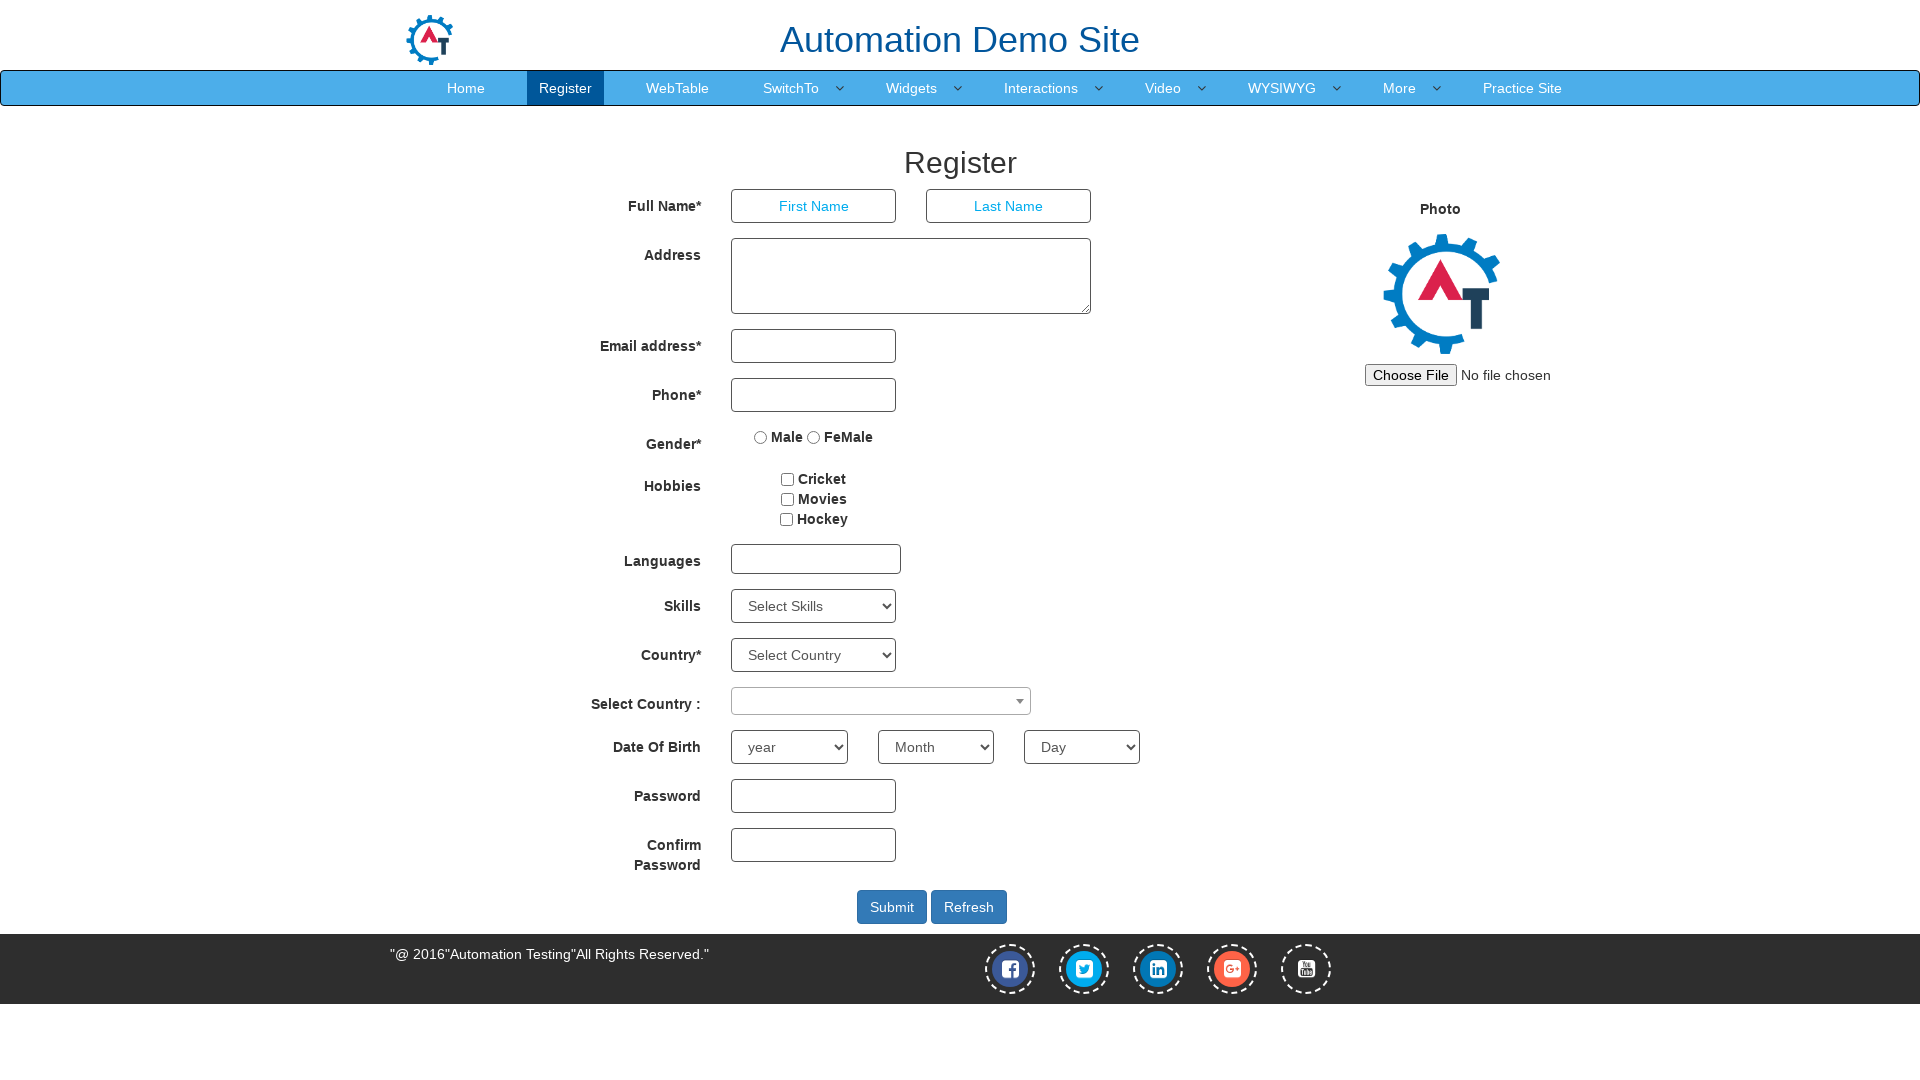